Tests that clicking the "Add Element" button multiple times creates multiple new elements

Starting URL: https://the-internet.herokuapp.com/add_remove_elements/

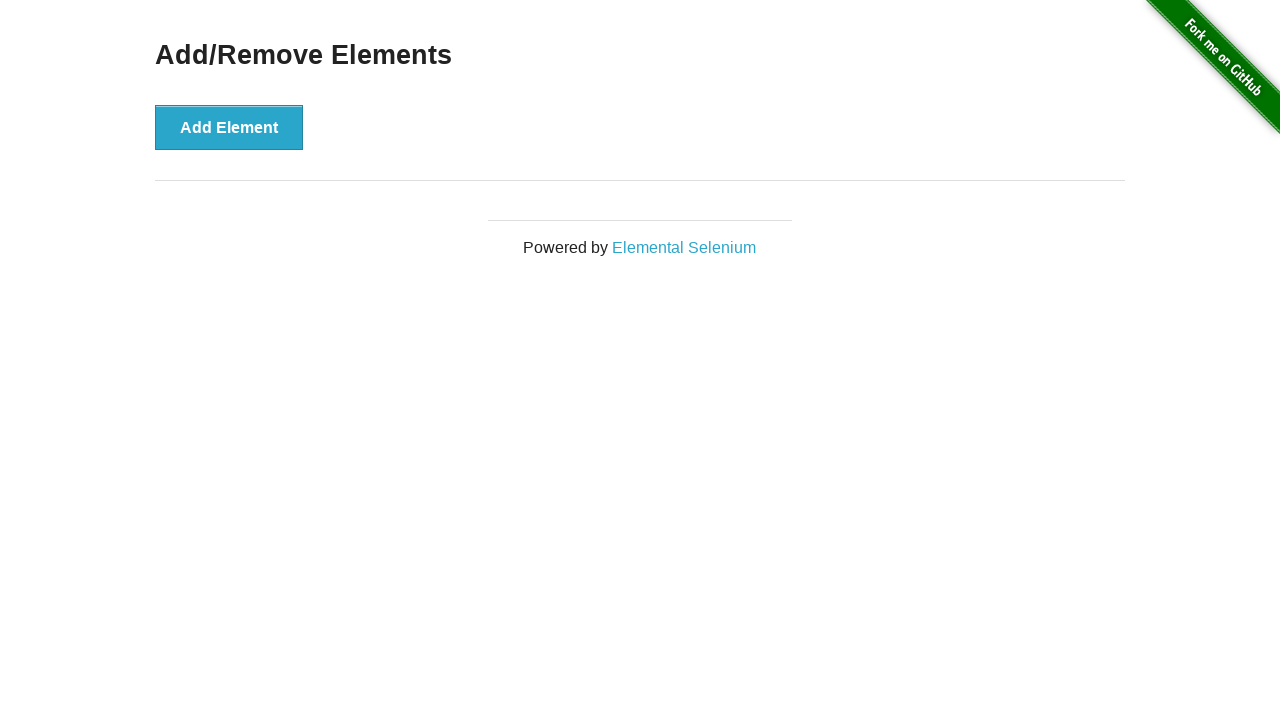

Located the 'Add Element' button
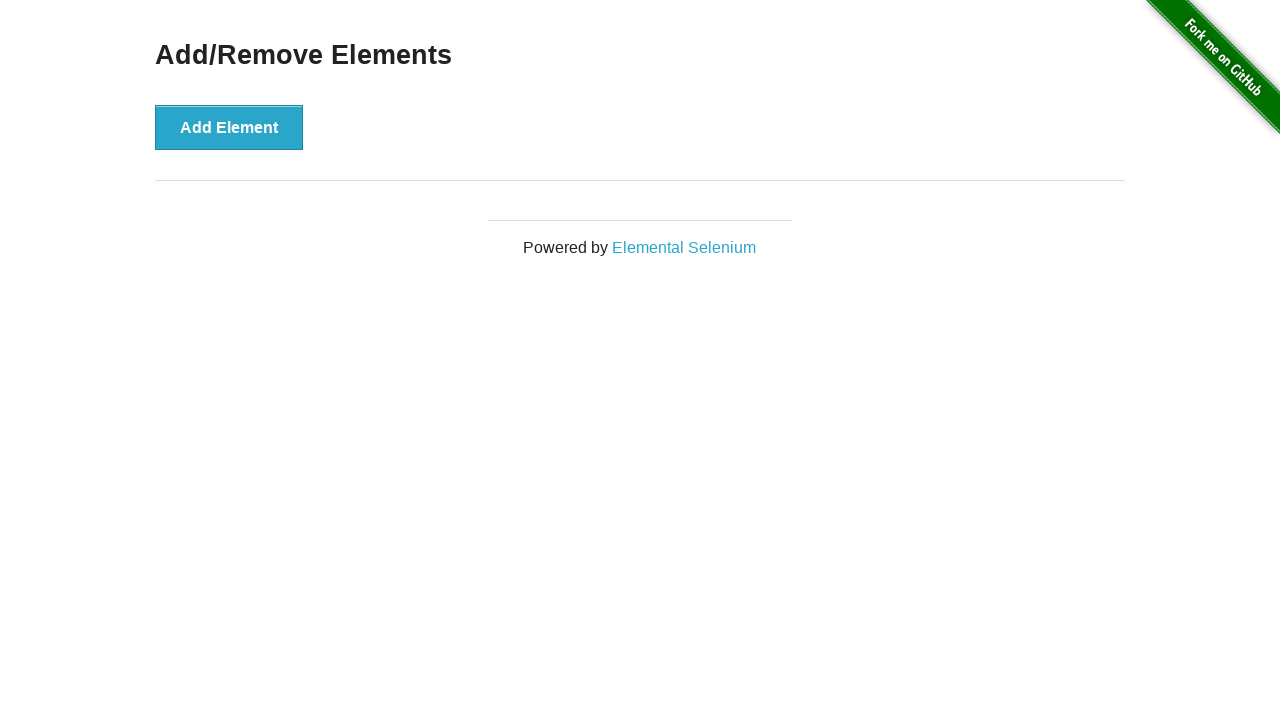

Clicked 'Add Element' button (iteration 1/10) at (229, 127) on xpath=//*[text()='Add Element']
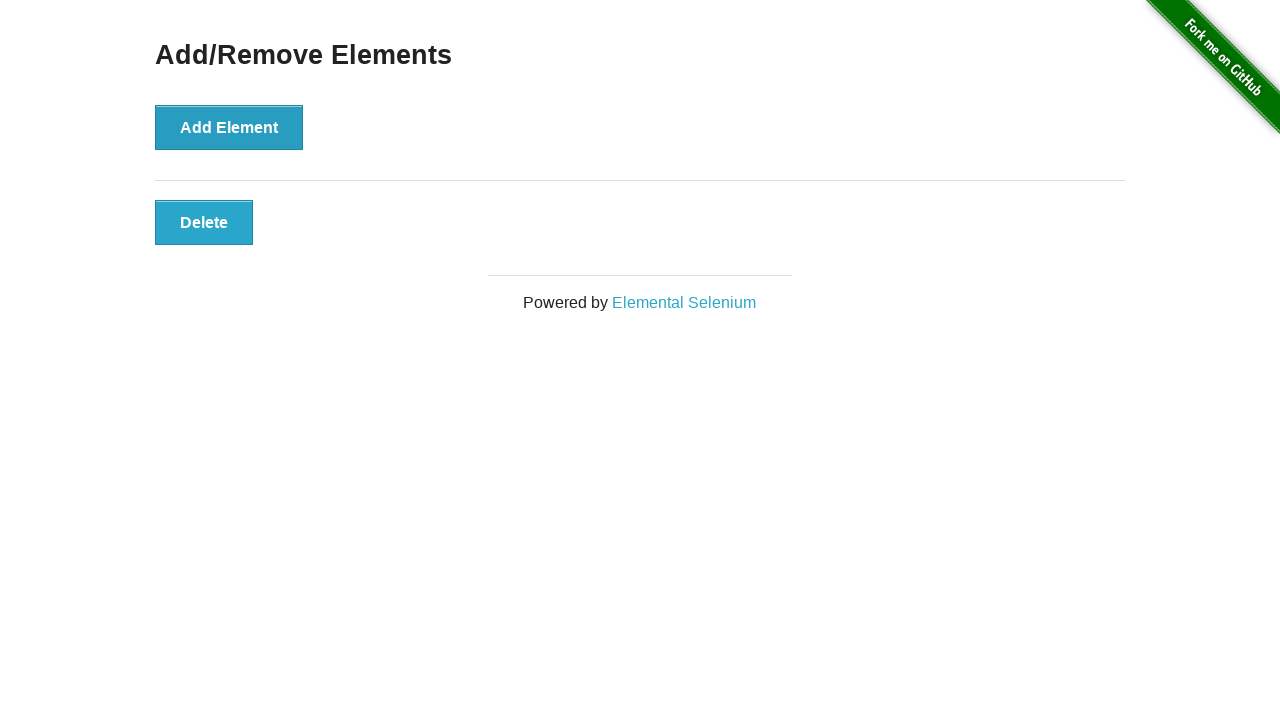

Clicked 'Add Element' button (iteration 2/10) at (229, 127) on xpath=//*[text()='Add Element']
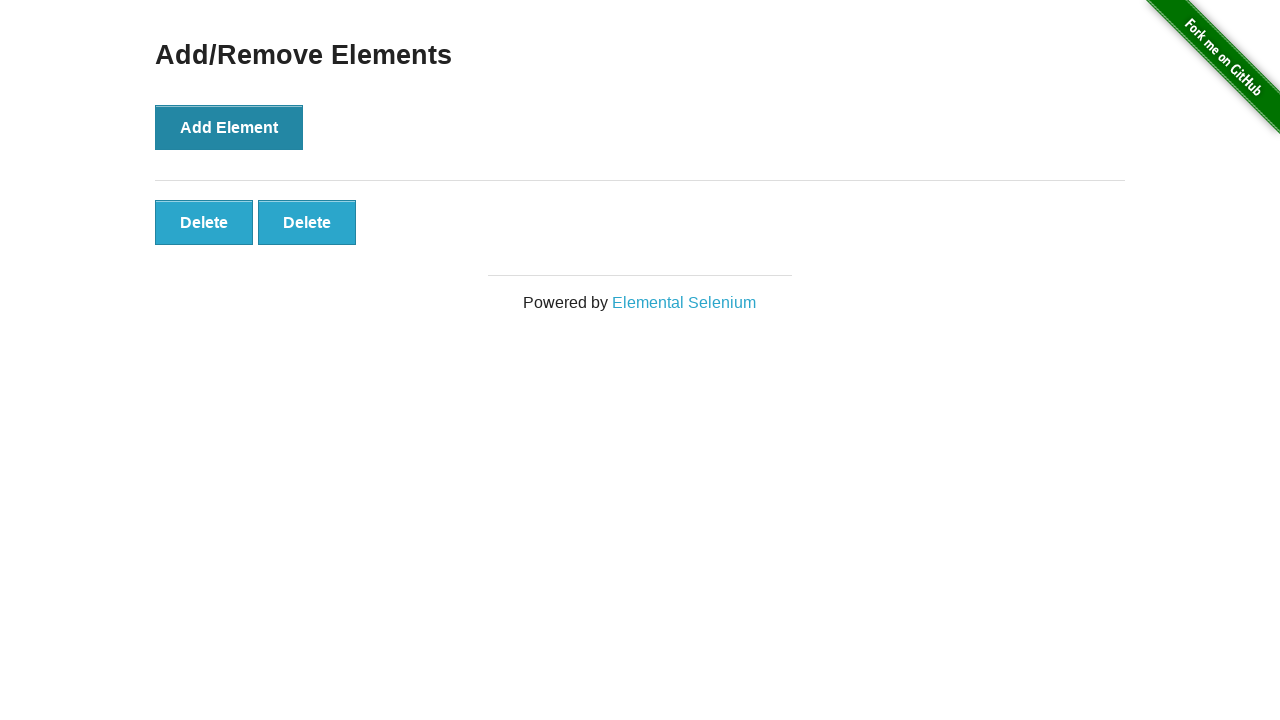

Clicked 'Add Element' button (iteration 3/10) at (229, 127) on xpath=//*[text()='Add Element']
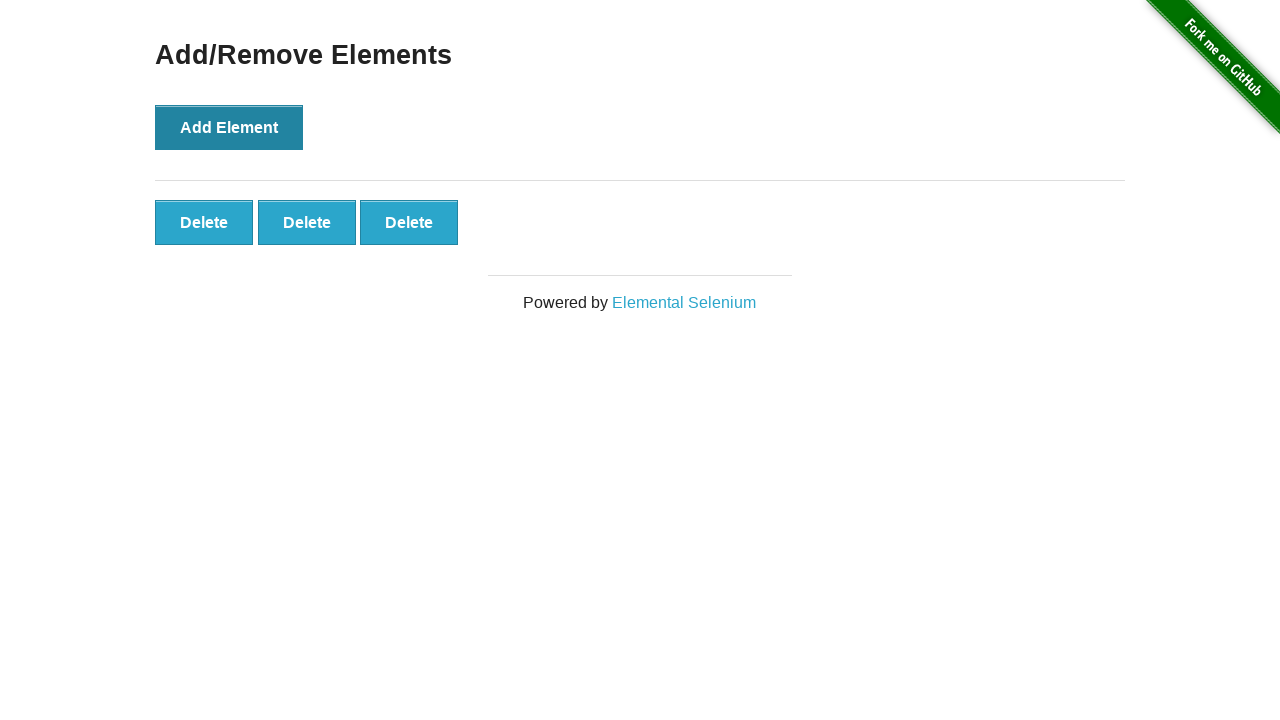

Clicked 'Add Element' button (iteration 4/10) at (229, 127) on xpath=//*[text()='Add Element']
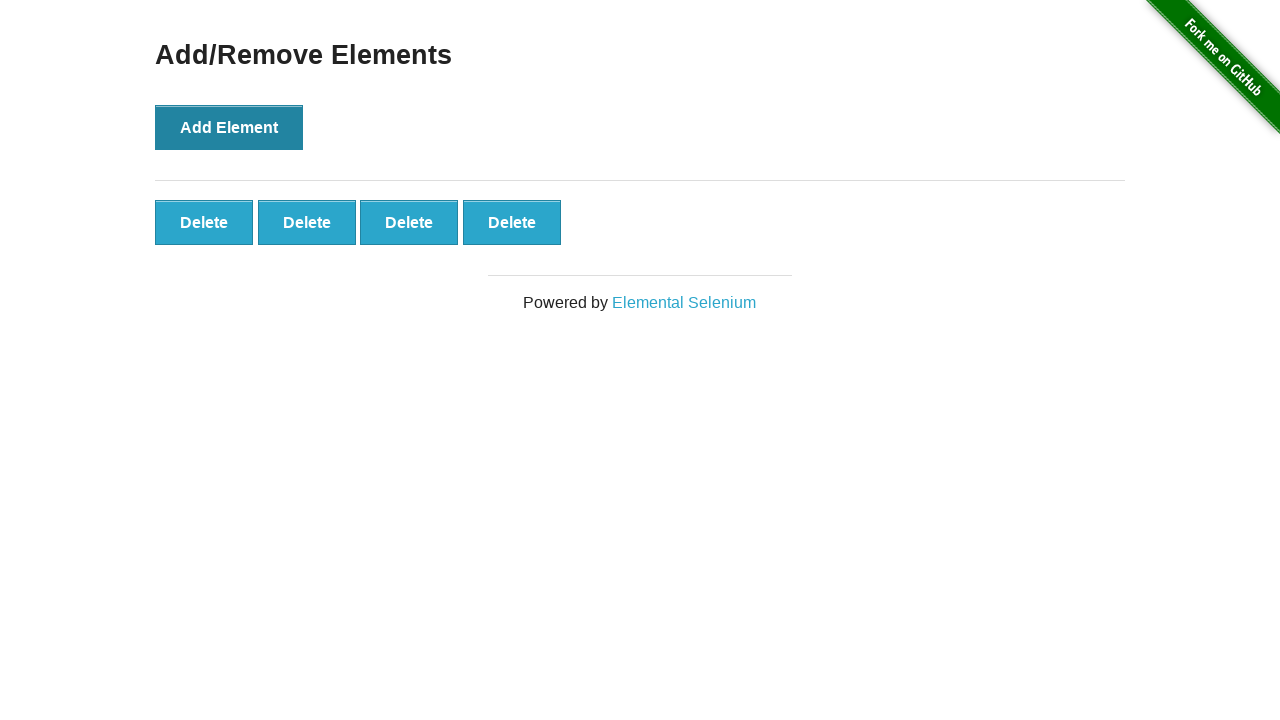

Clicked 'Add Element' button (iteration 5/10) at (229, 127) on xpath=//*[text()='Add Element']
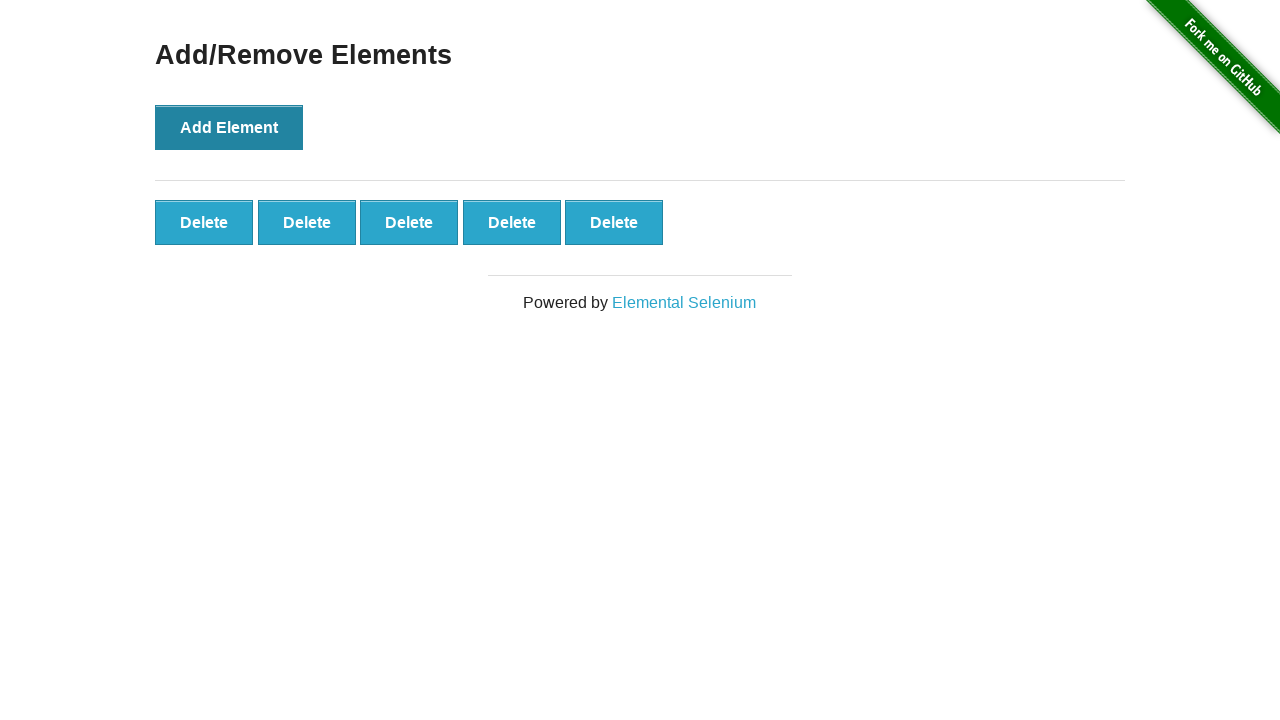

Clicked 'Add Element' button (iteration 6/10) at (229, 127) on xpath=//*[text()='Add Element']
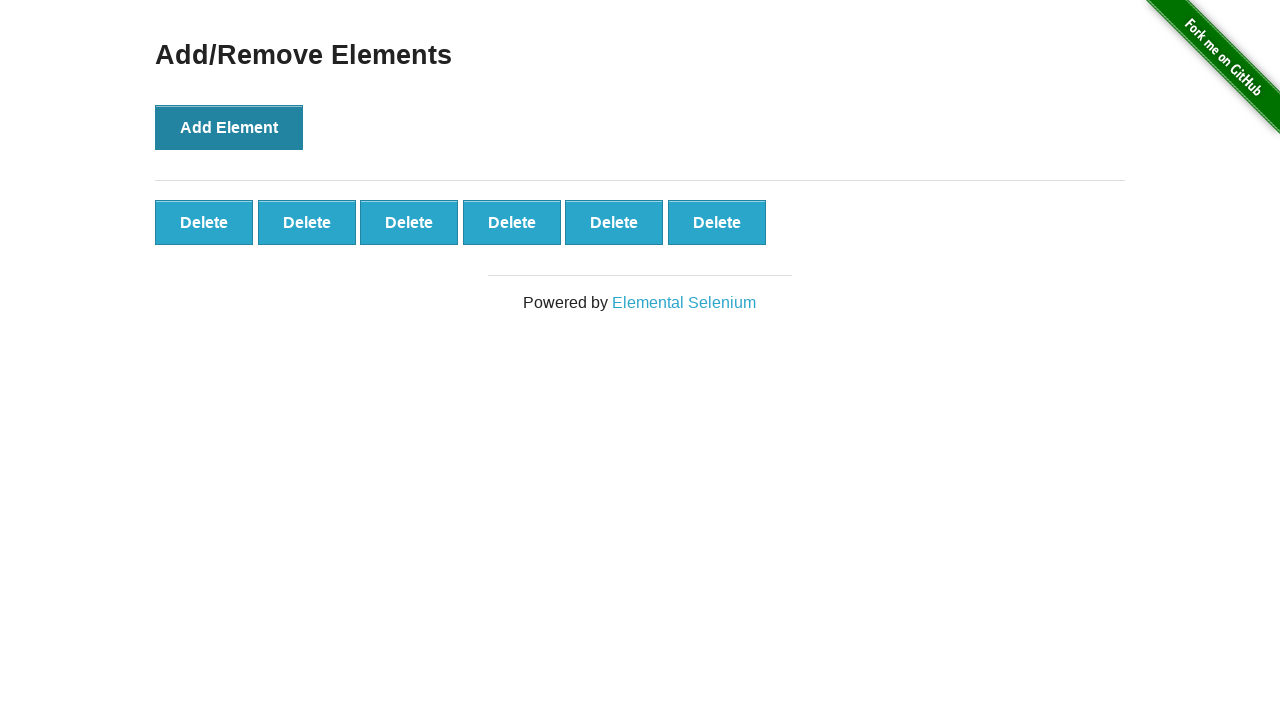

Clicked 'Add Element' button (iteration 7/10) at (229, 127) on xpath=//*[text()='Add Element']
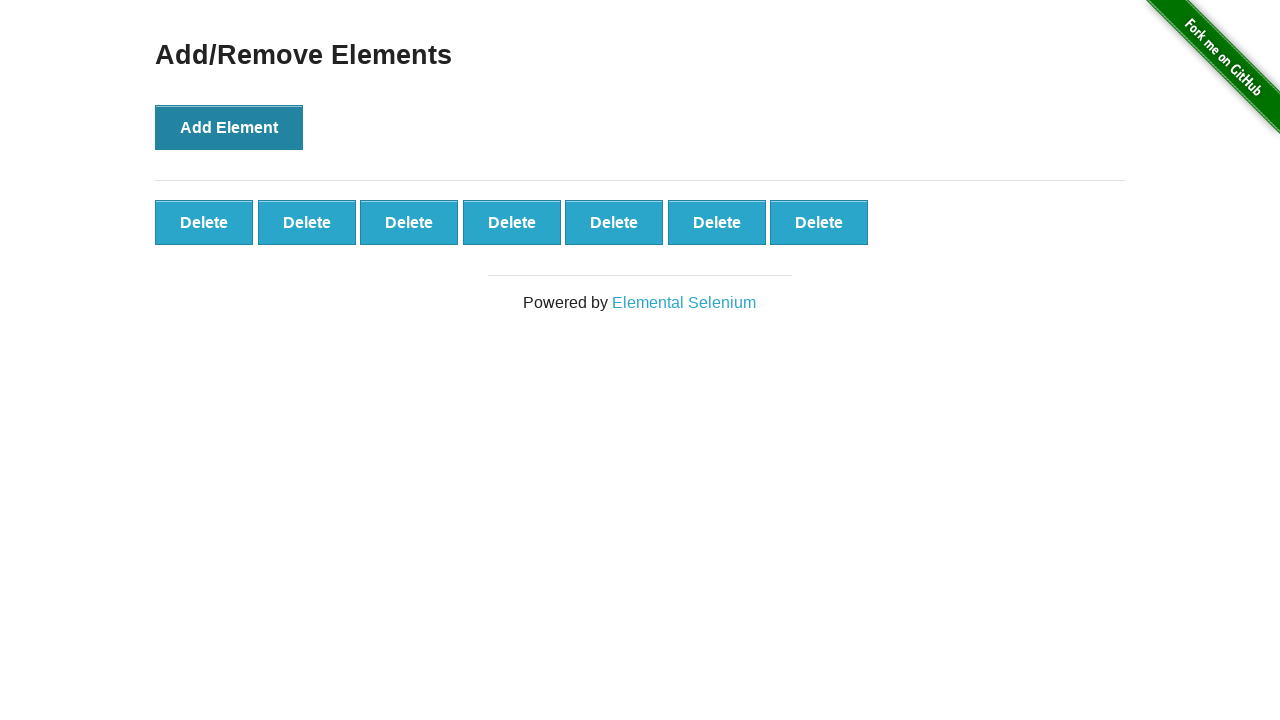

Clicked 'Add Element' button (iteration 8/10) at (229, 127) on xpath=//*[text()='Add Element']
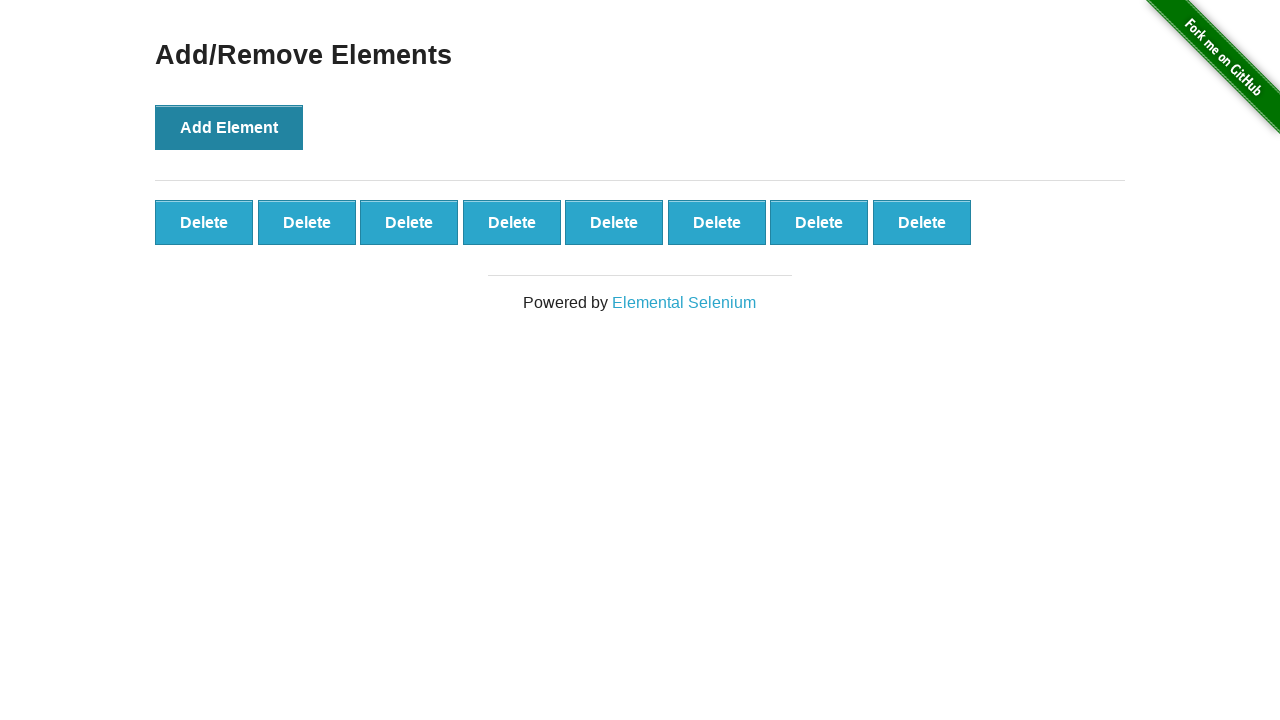

Clicked 'Add Element' button (iteration 9/10) at (229, 127) on xpath=//*[text()='Add Element']
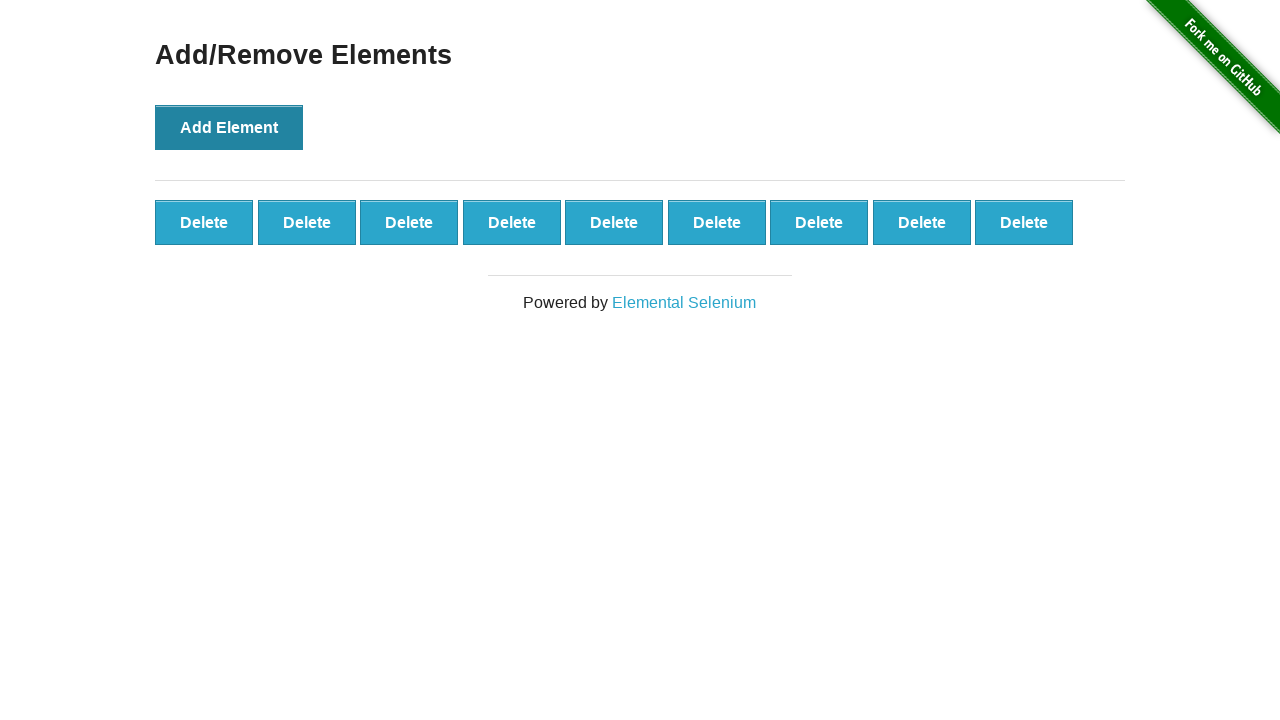

Clicked 'Add Element' button (iteration 10/10) at (229, 127) on xpath=//*[text()='Add Element']
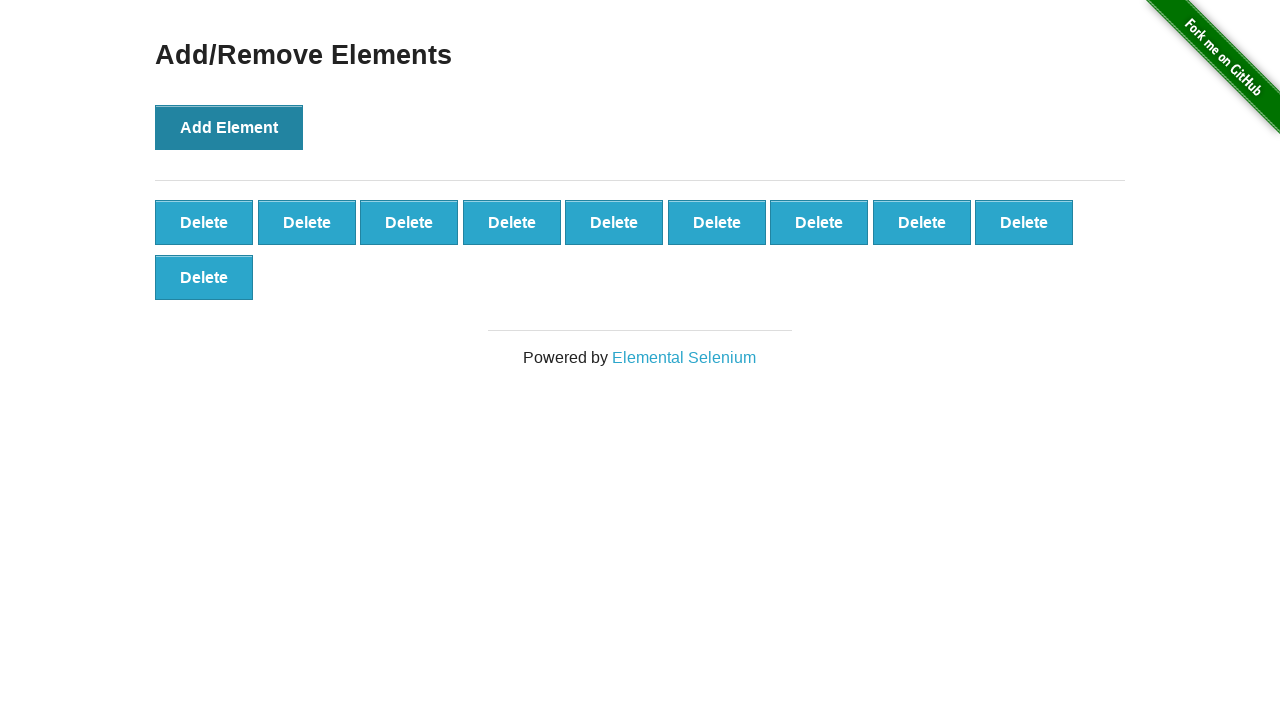

Located all button elements on page
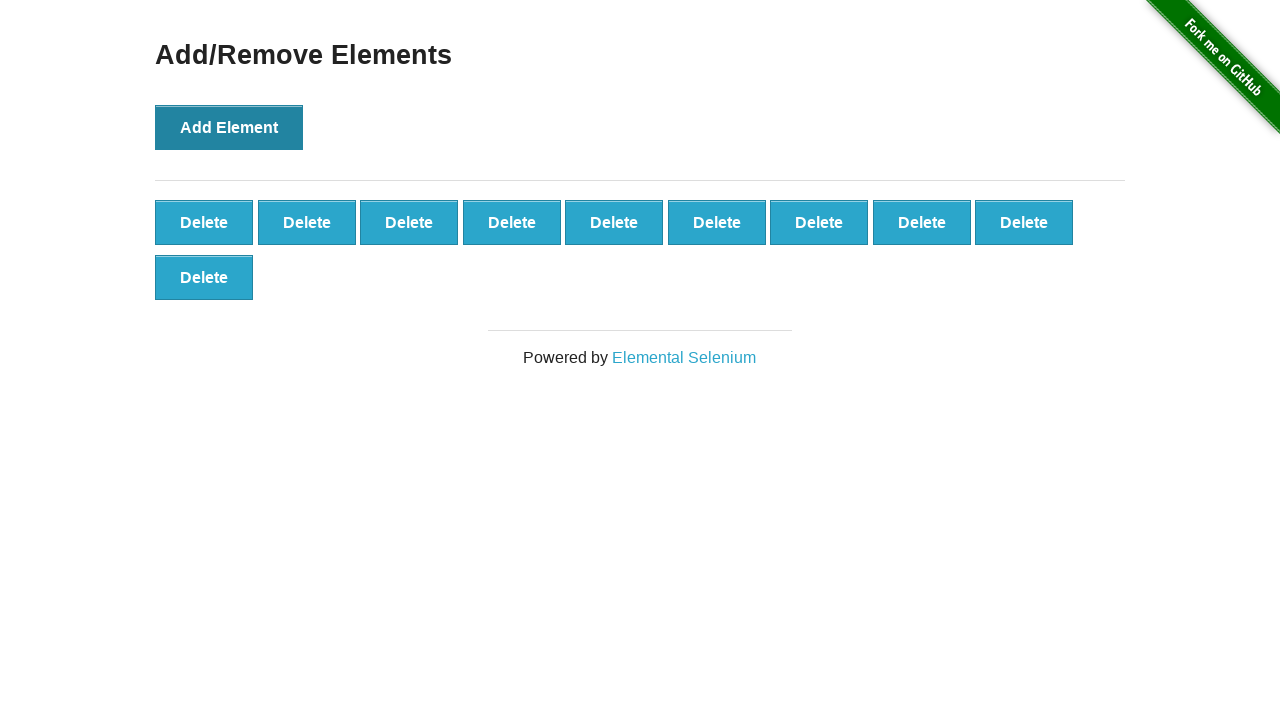

Verified 11 buttons exist (1 original + 10 added) - test passed
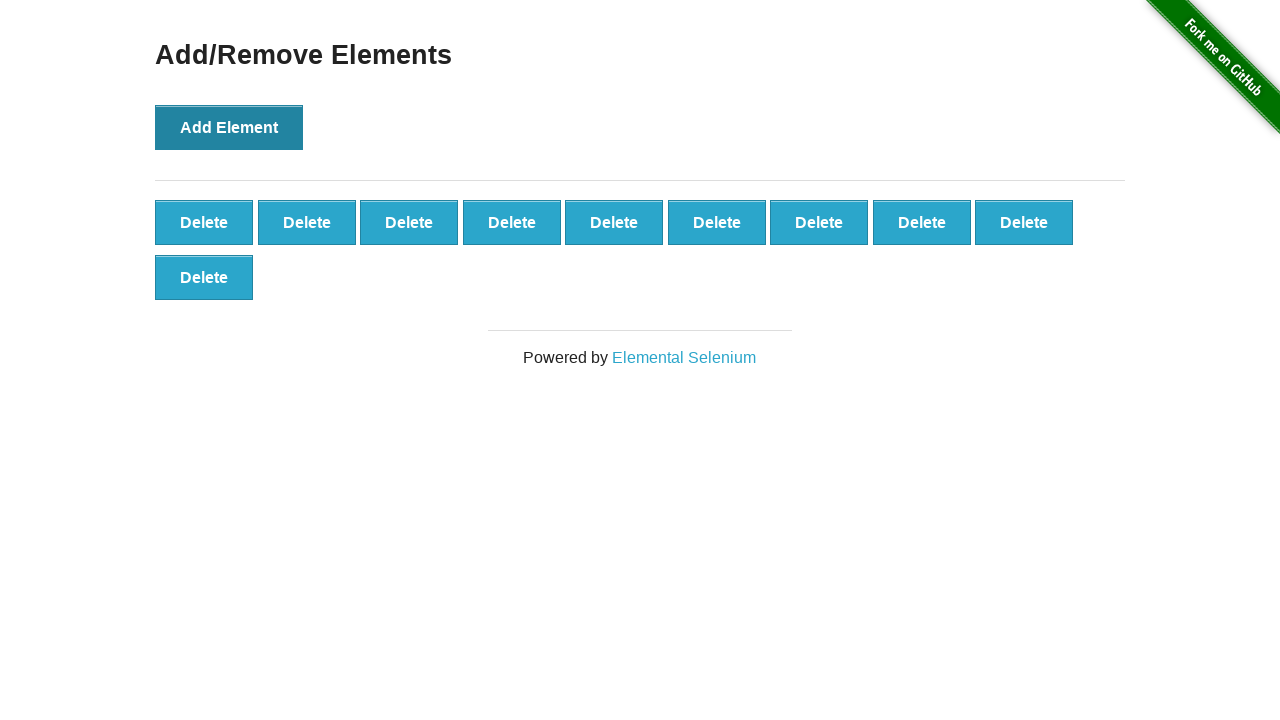

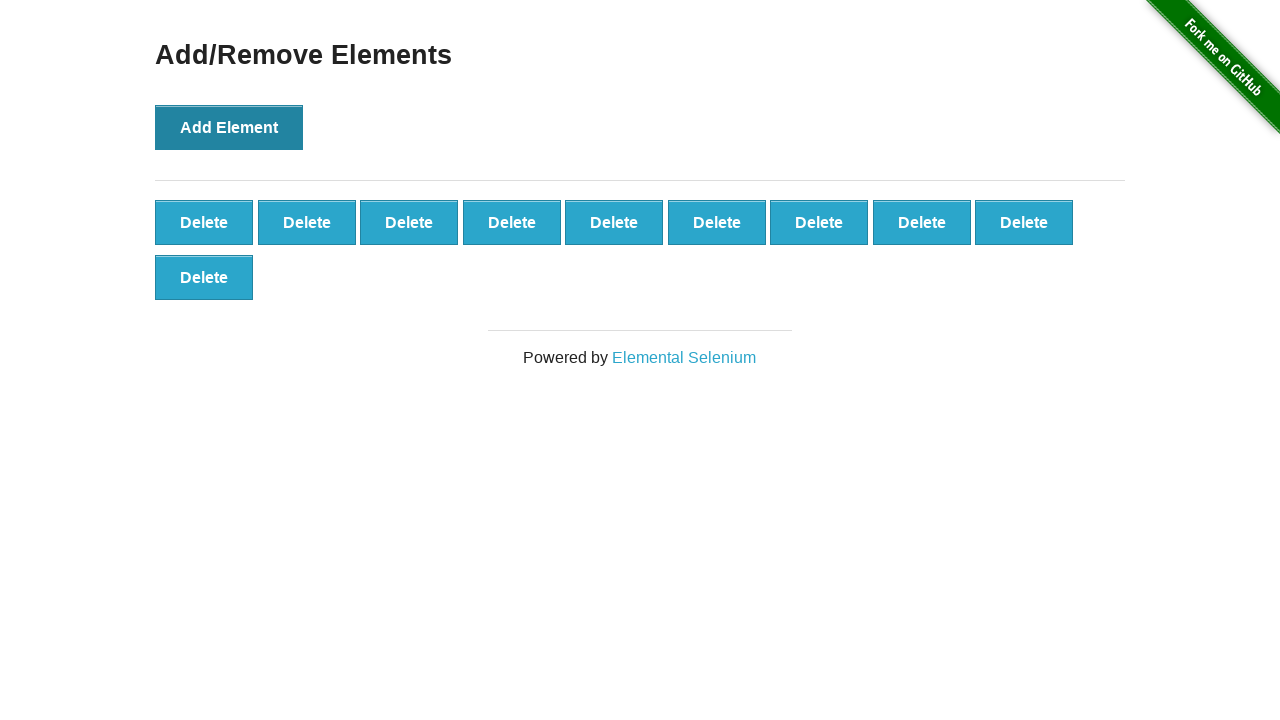